Tests the laminate calculator with different parameters: room 6x3m, laminate panels 1300x192mm, 12 per pack at 500 rubles, with 300mm bias and 10mm wall distance.

Starting URL: https://masterskayapola.ru/kalkulyator/laminata.html

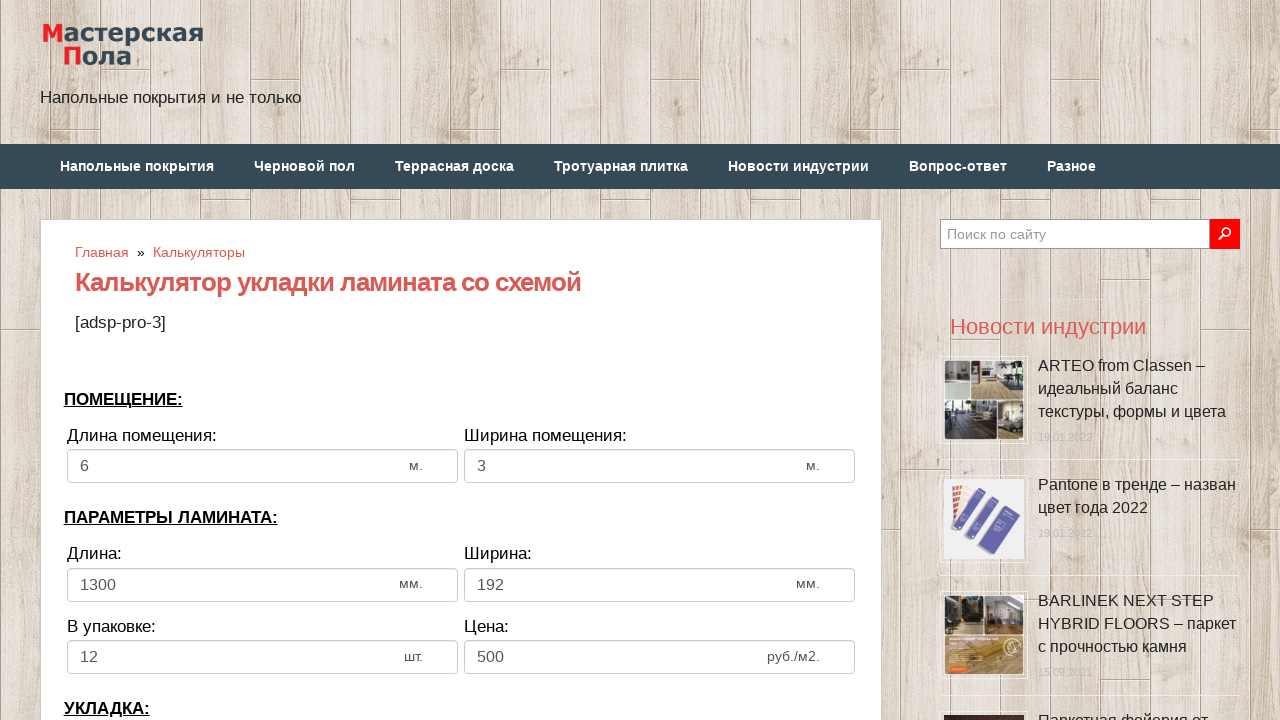

Cleared room width field on input[name='calc_roomwidth']
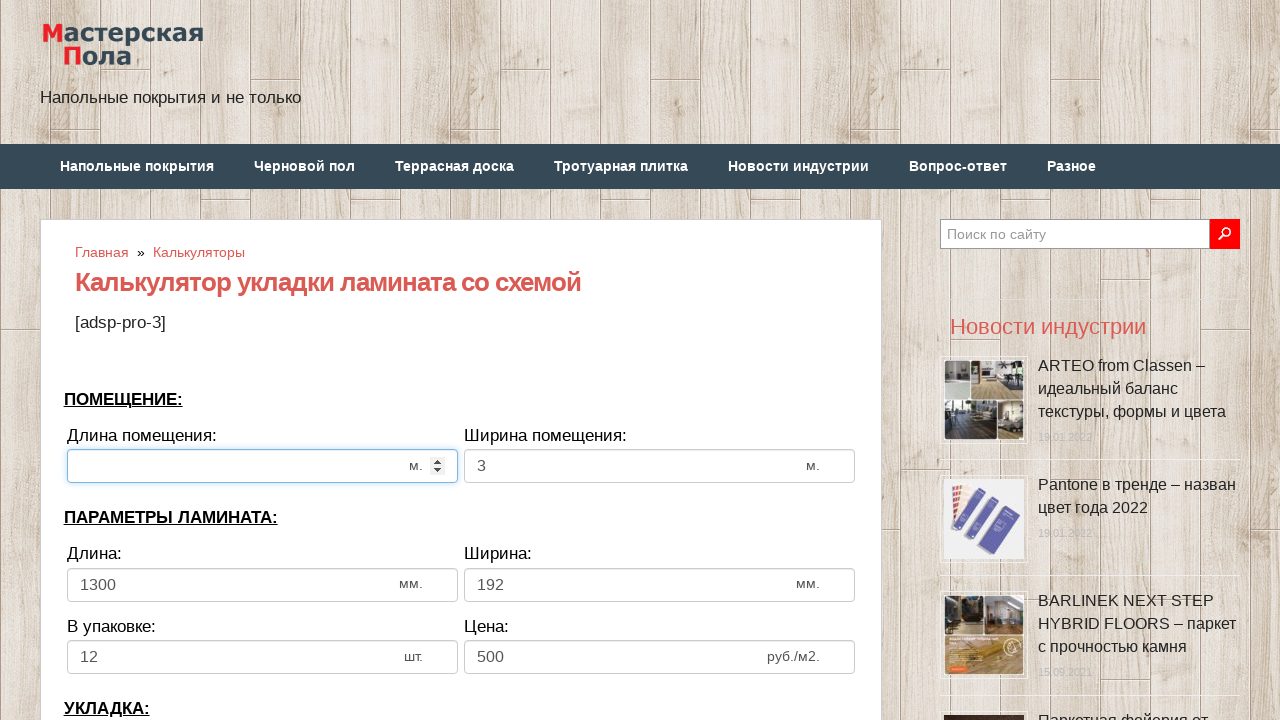

Entered room width: 6 meters on input[name='calc_roomwidth']
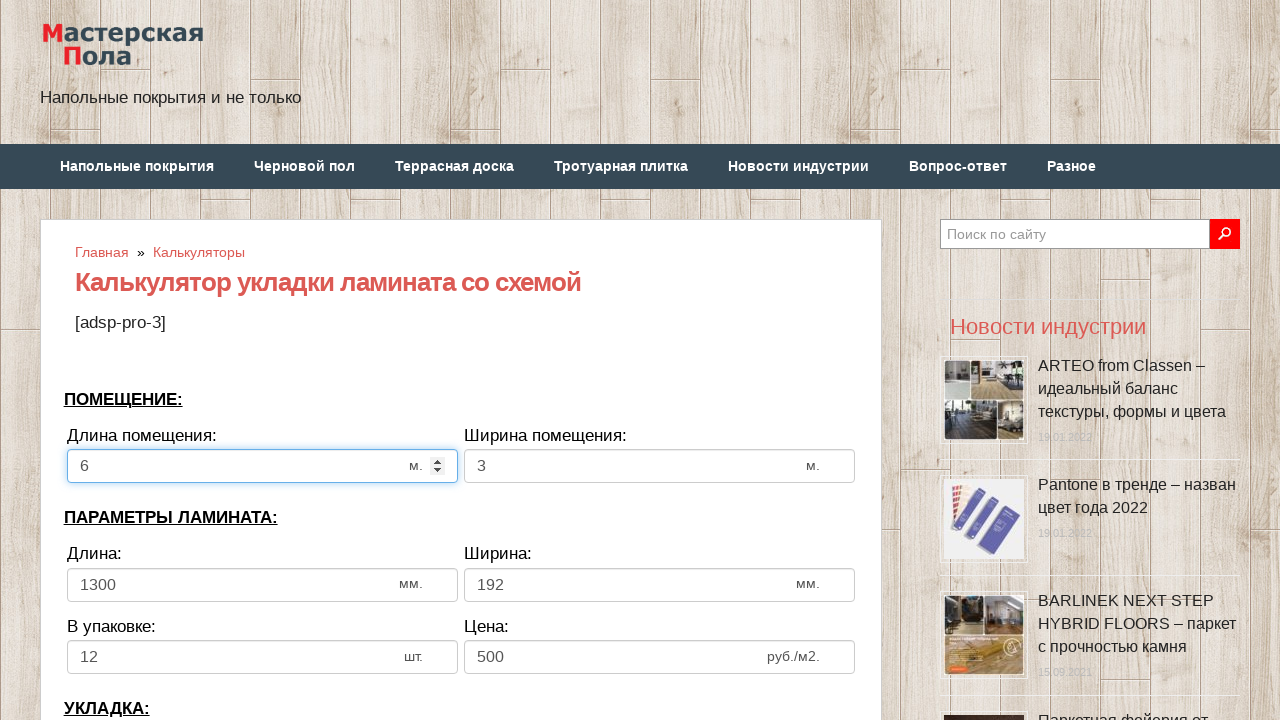

Cleared room height field on input[name='calc_roomheight']
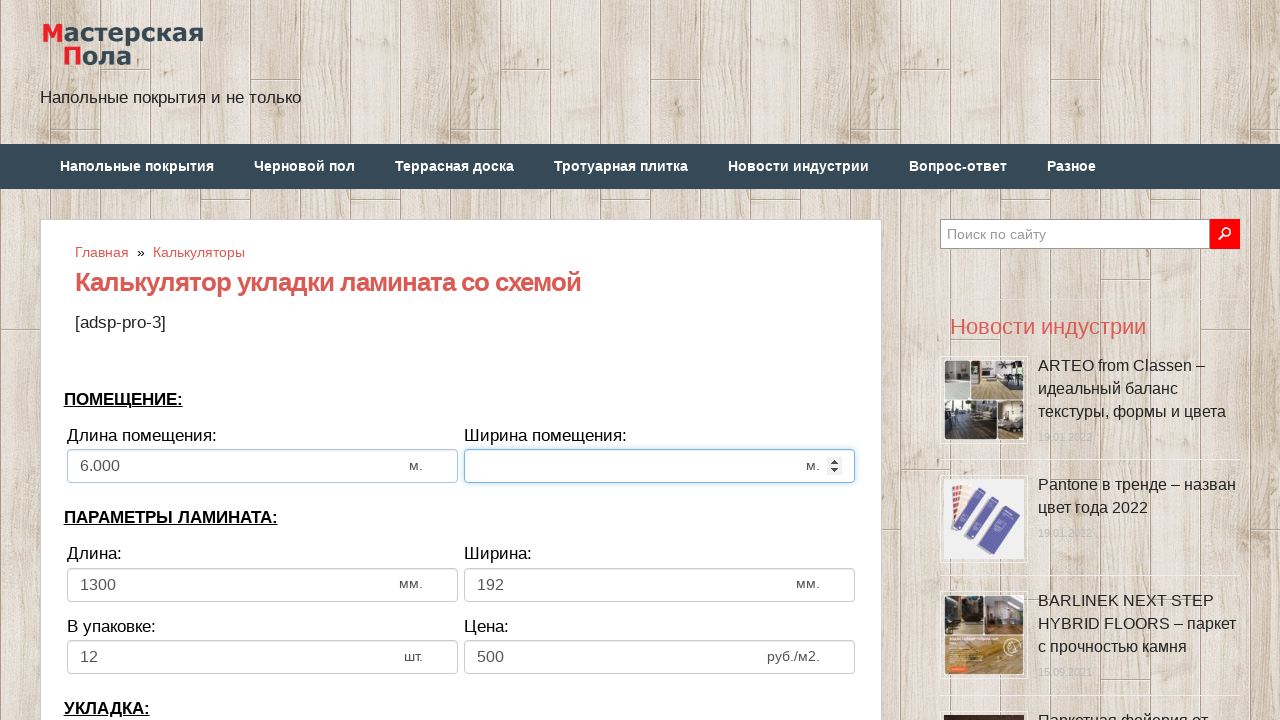

Entered room height: 3 meters on input[name='calc_roomheight']
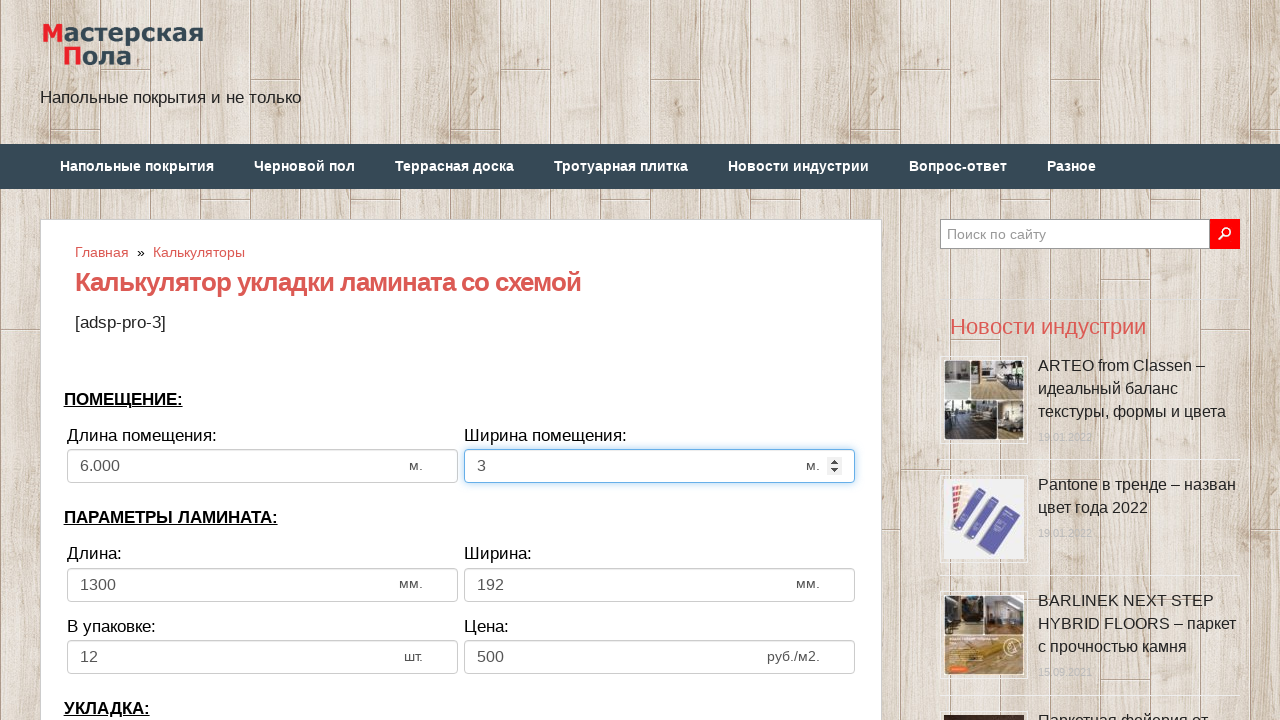

Cleared laminate panel width field on input[name='calc_lamwidth']
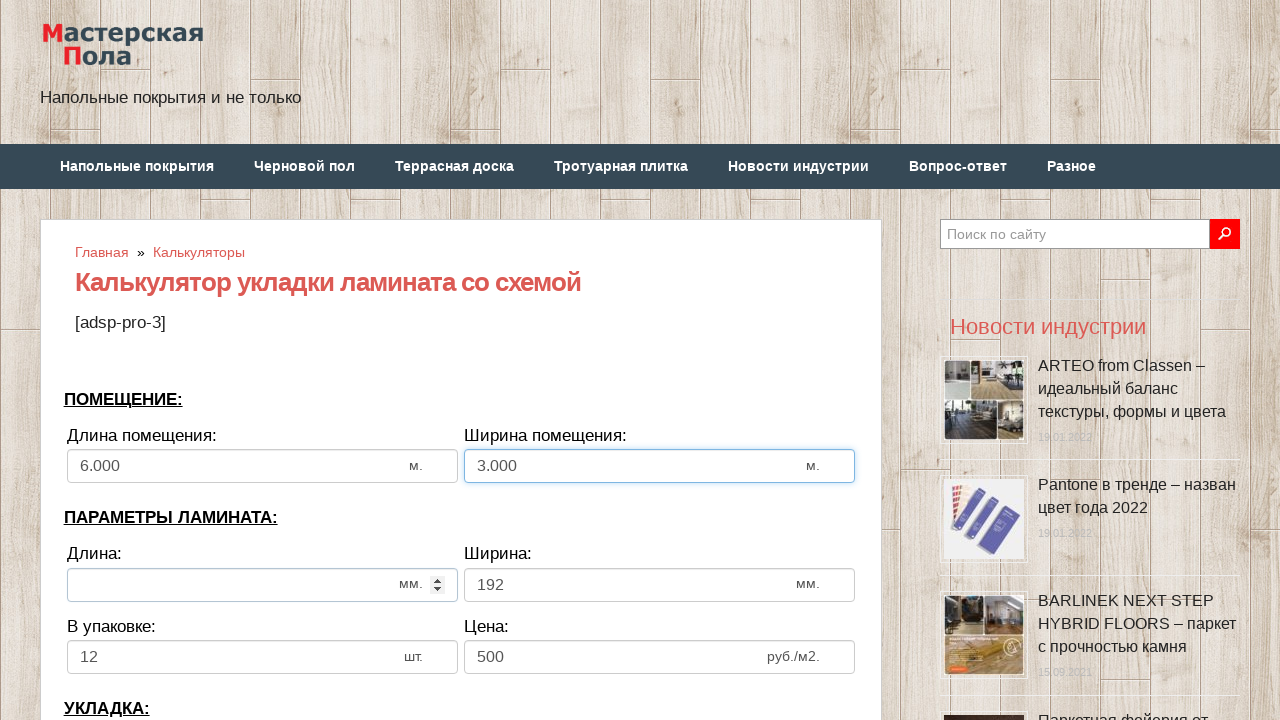

Entered laminate panel width: 1300mm on input[name='calc_lamwidth']
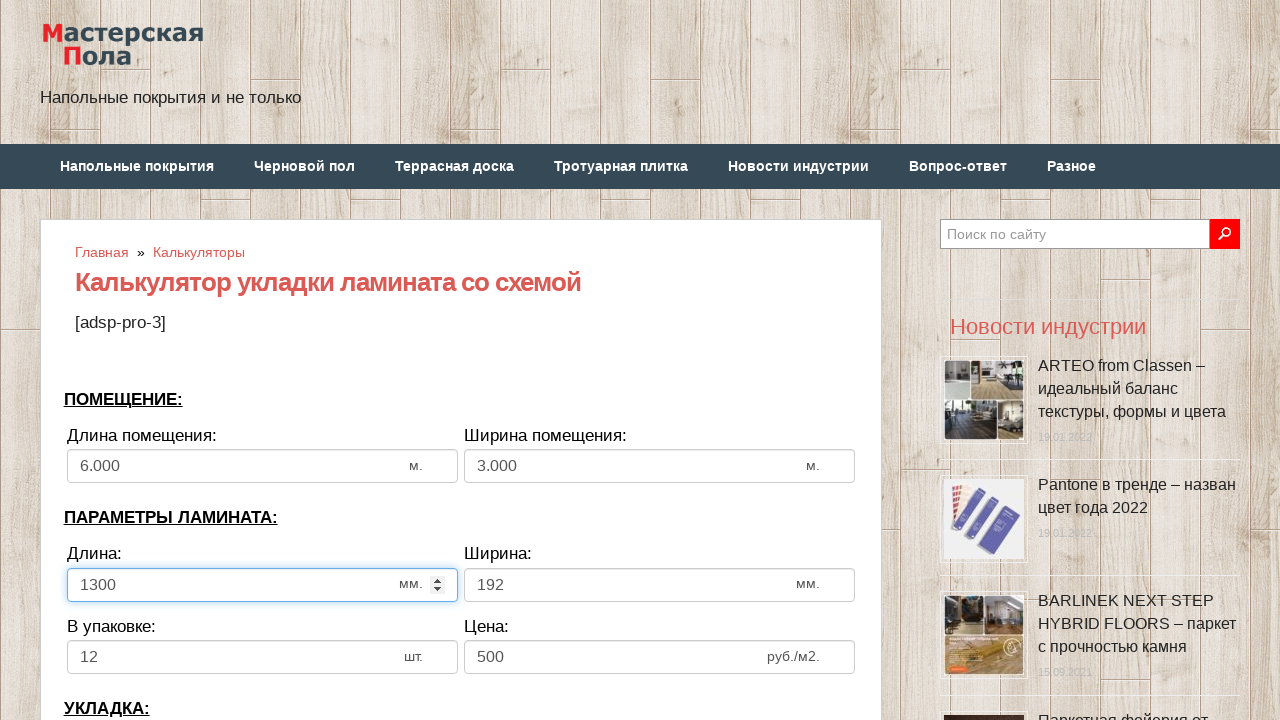

Cleared laminate panel height field on input[name='calc_lamheight']
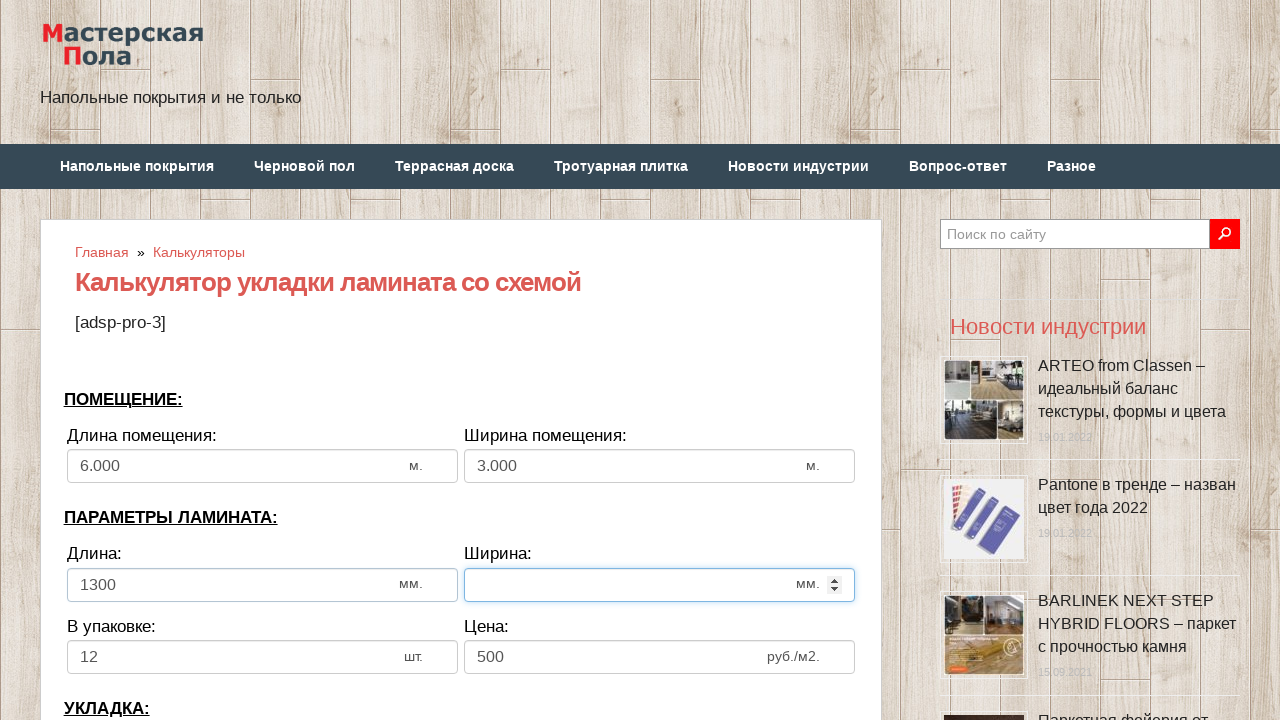

Entered laminate panel height: 192mm on input[name='calc_lamheight']
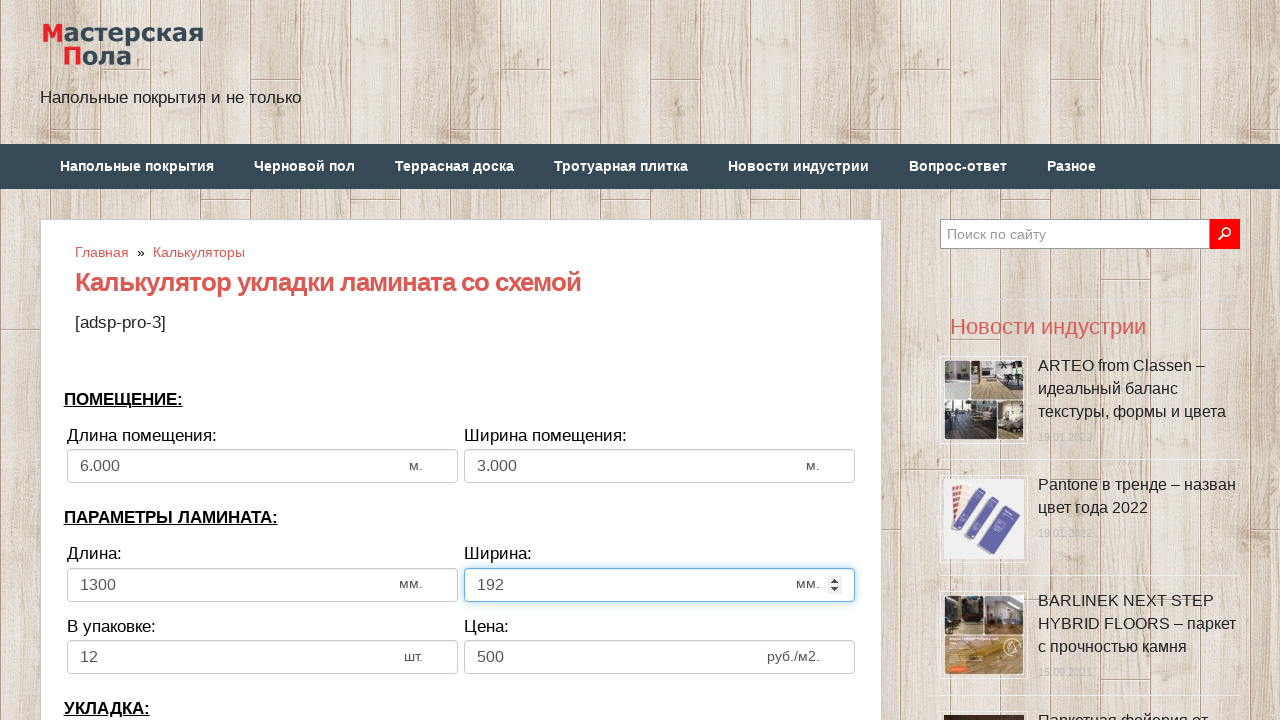

Cleared panels per pack field on input[name='calc_inpack']
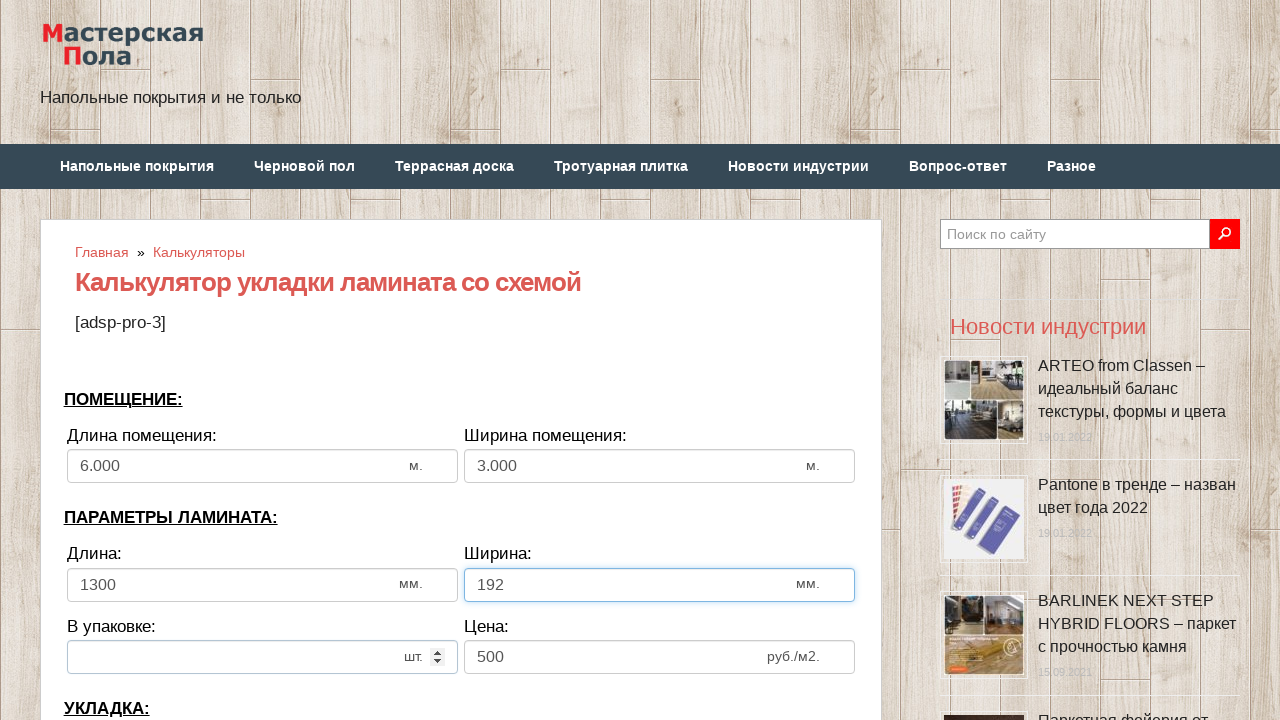

Entered panels per pack: 12 on input[name='calc_inpack']
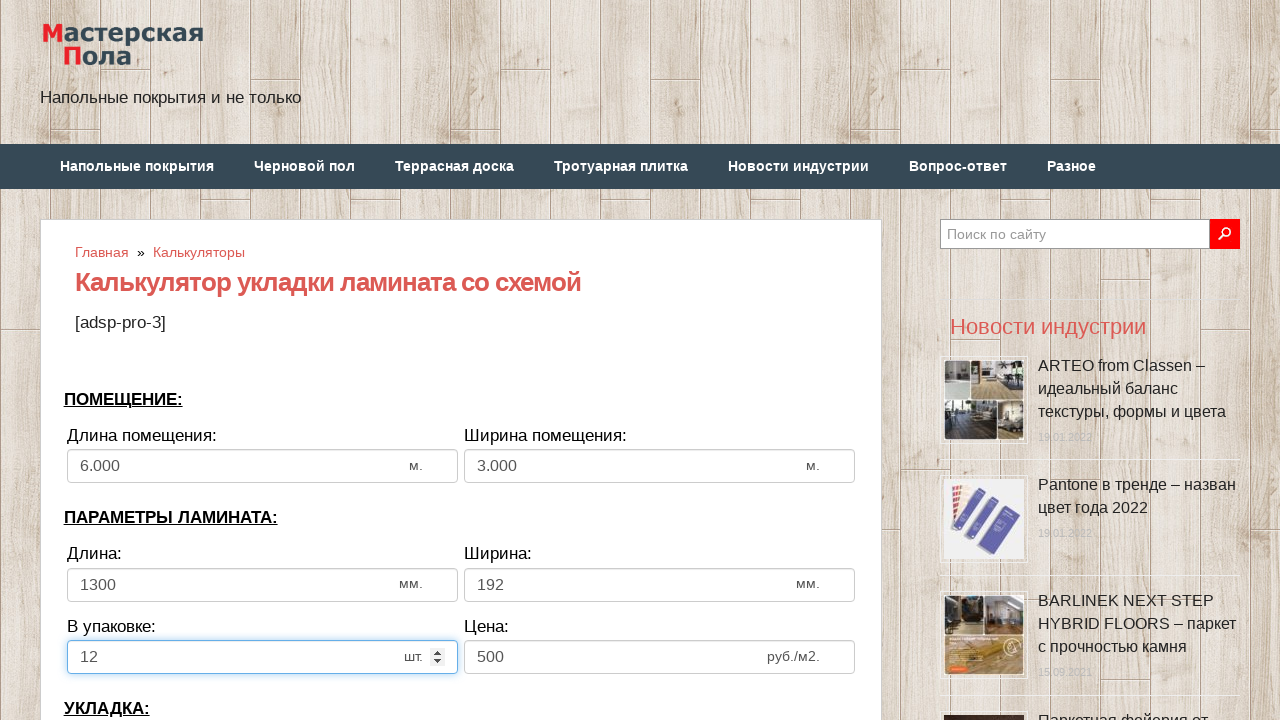

Cleared price field on input[name='calc_price']
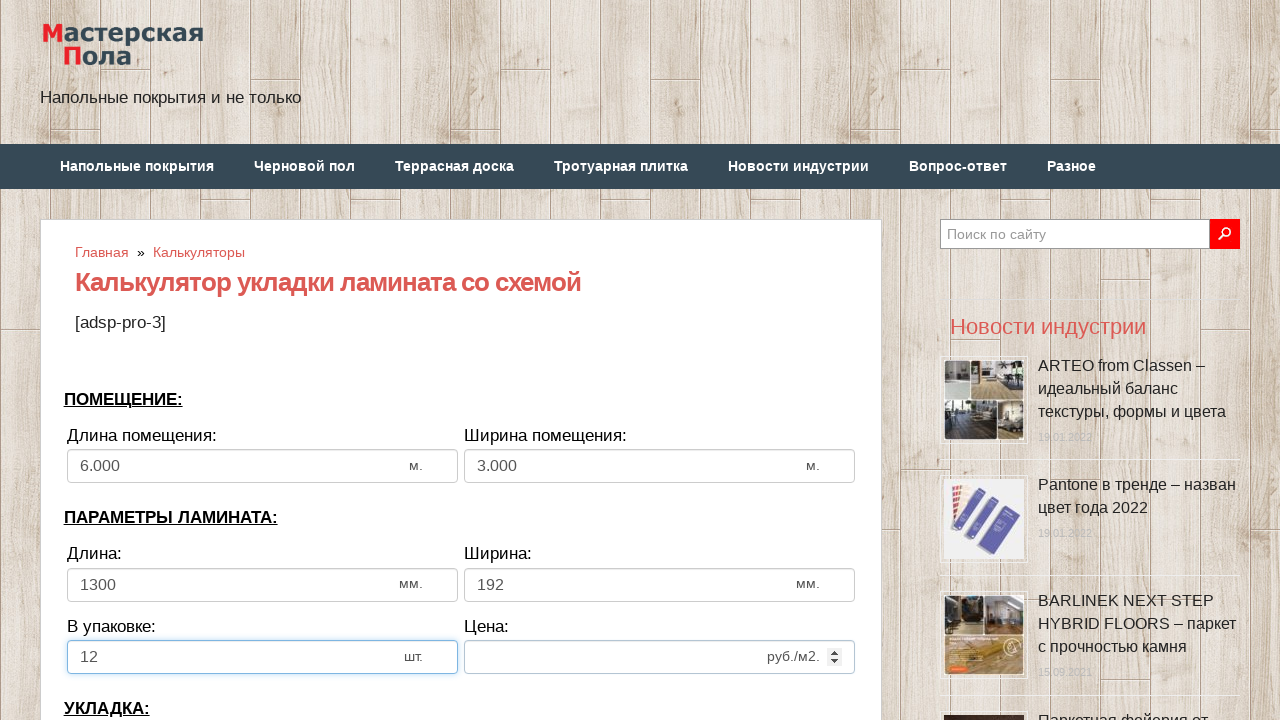

Entered price: 500 rubles per pack on input[name='calc_price']
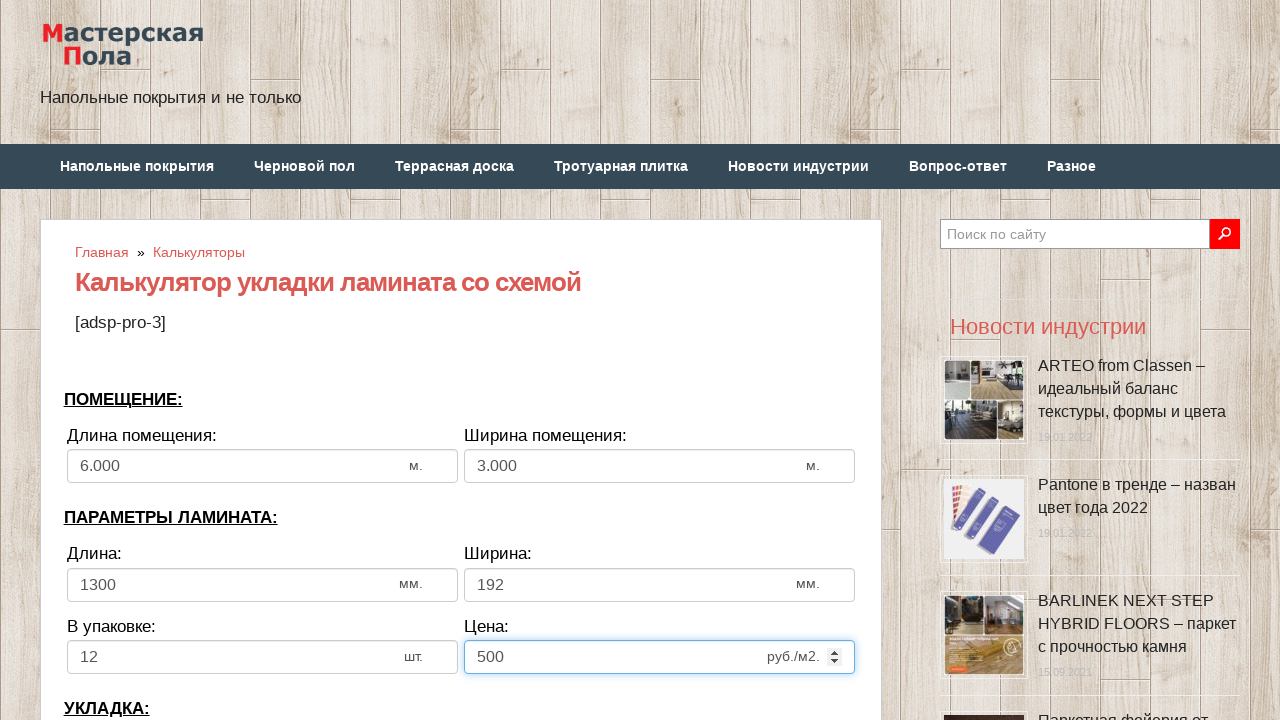

Selected laying direction: По длине комнаты (By room length) on select[name='calc_direct']
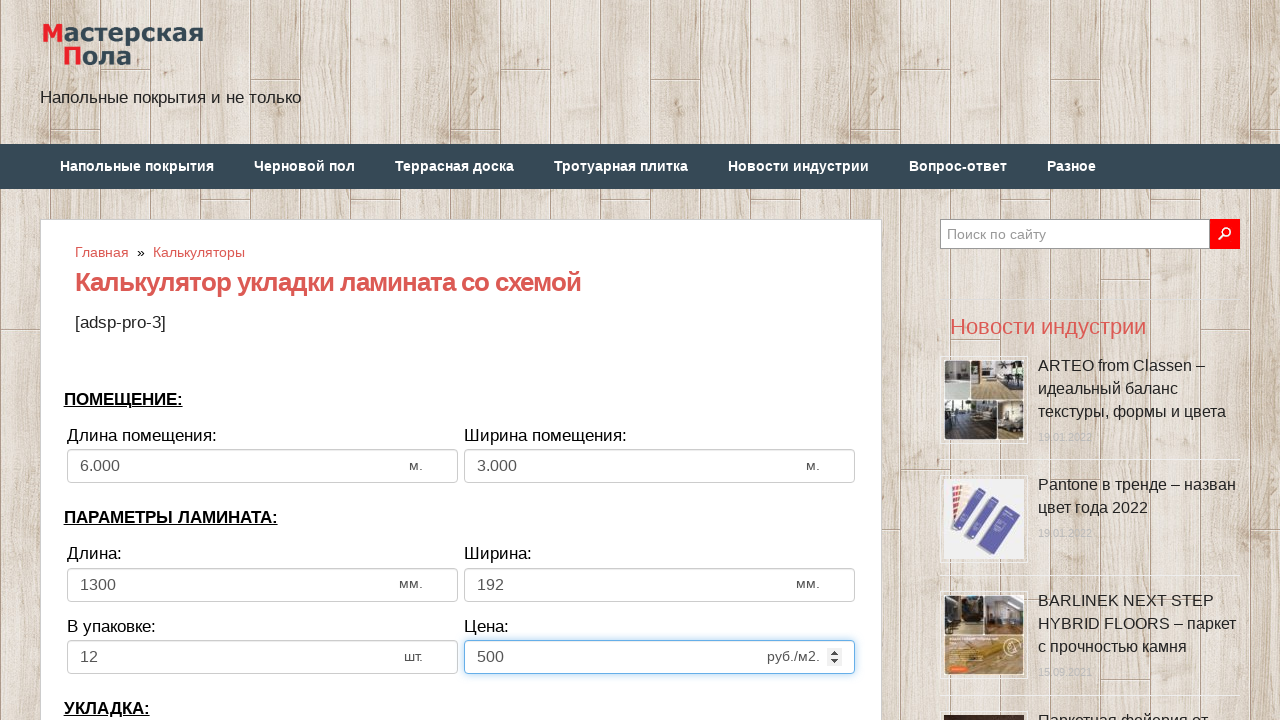

Cleared bias/offset field on input[name='calc_bias']
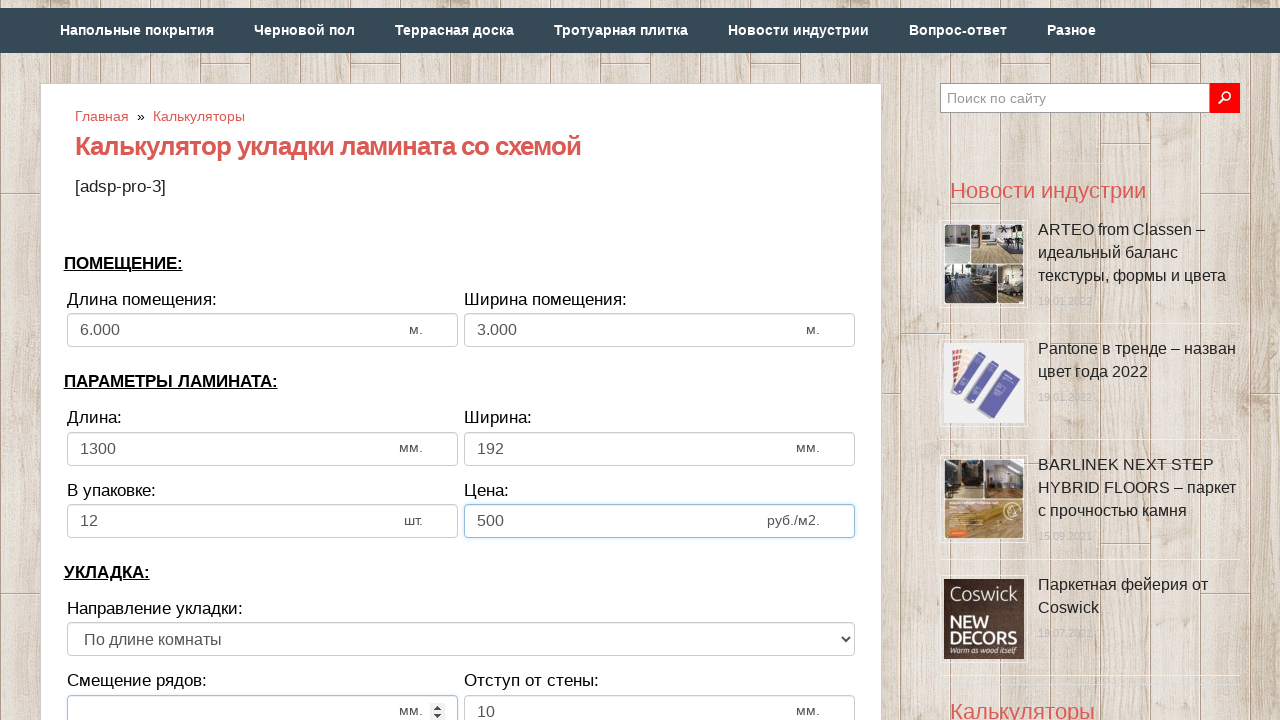

Entered bias/offset: 300mm on input[name='calc_bias']
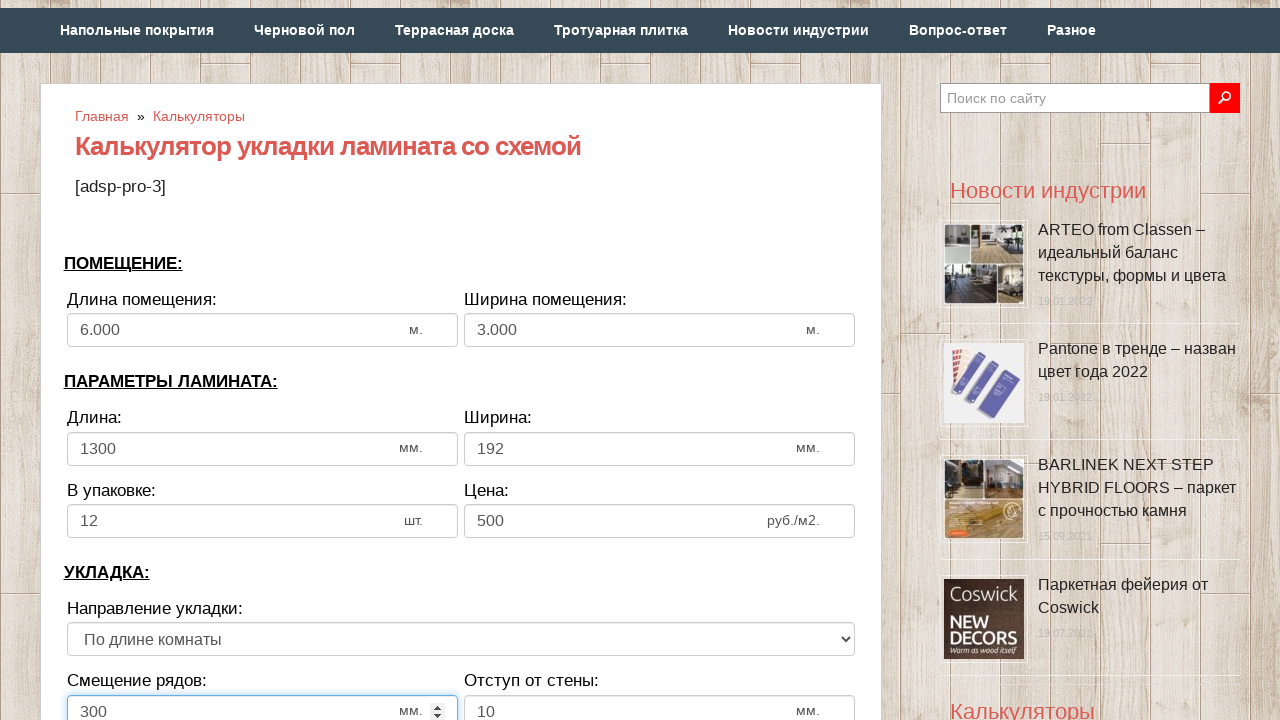

Cleared wall distance field on input[name='calc_walldist']
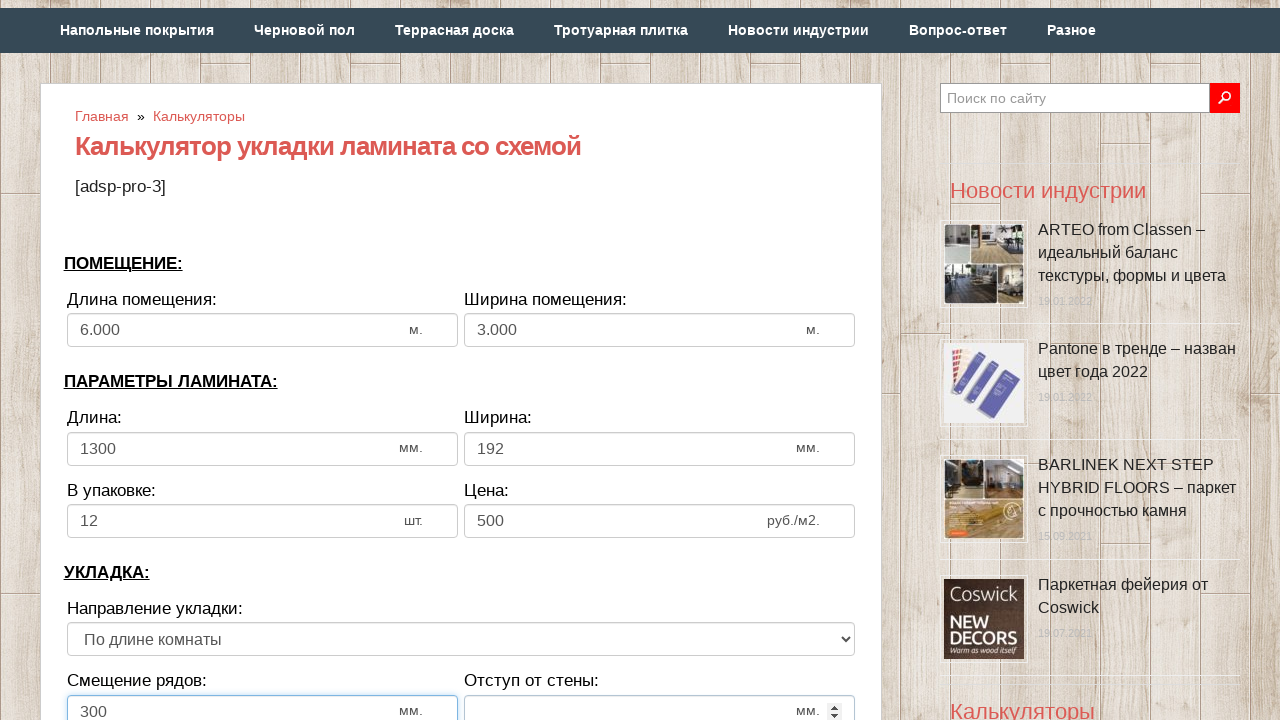

Entered wall distance: 10mm on input[name='calc_walldist']
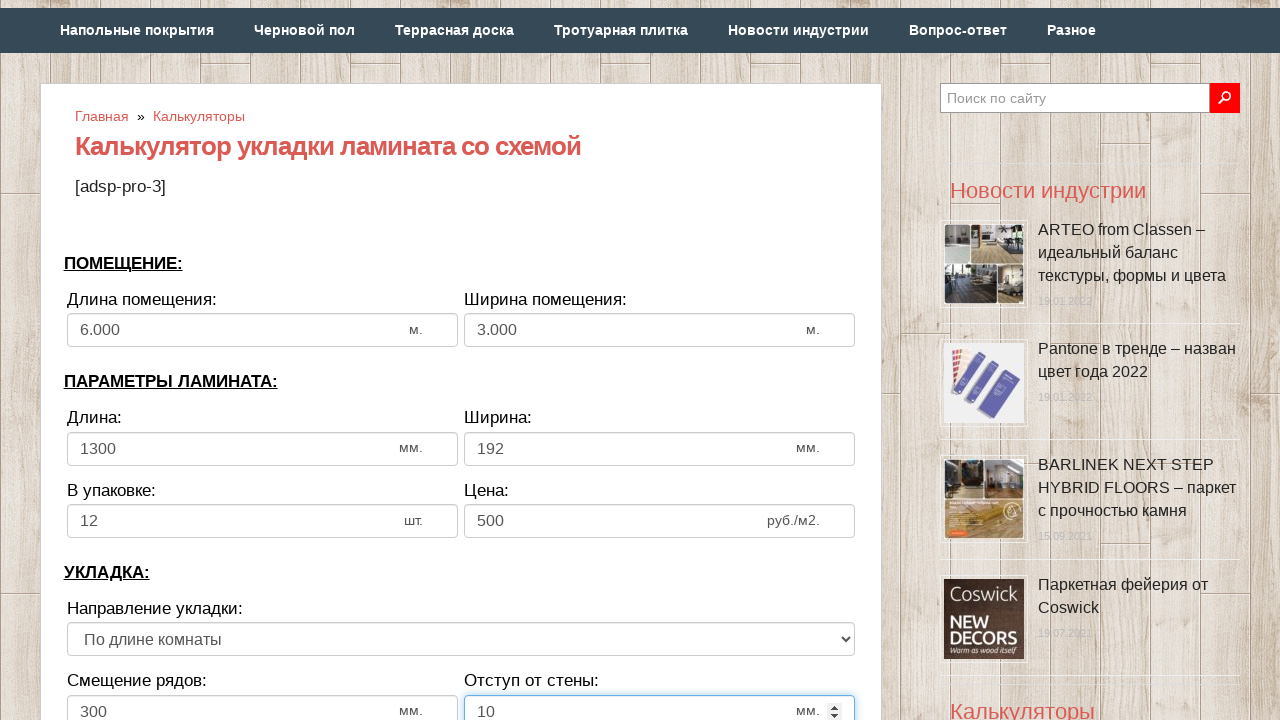

Clicked calculate button to compute laminate requirements at (461, 361) on input[value='Рассчитать']
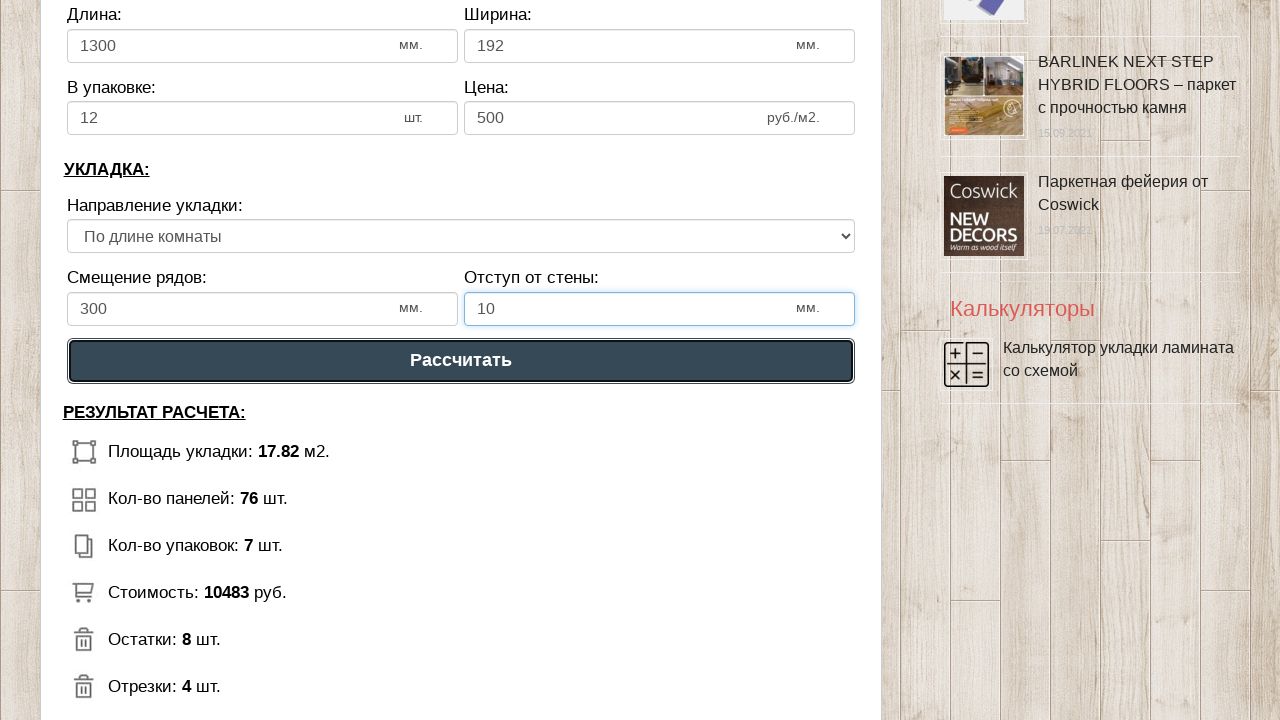

Calculator results loaded successfully
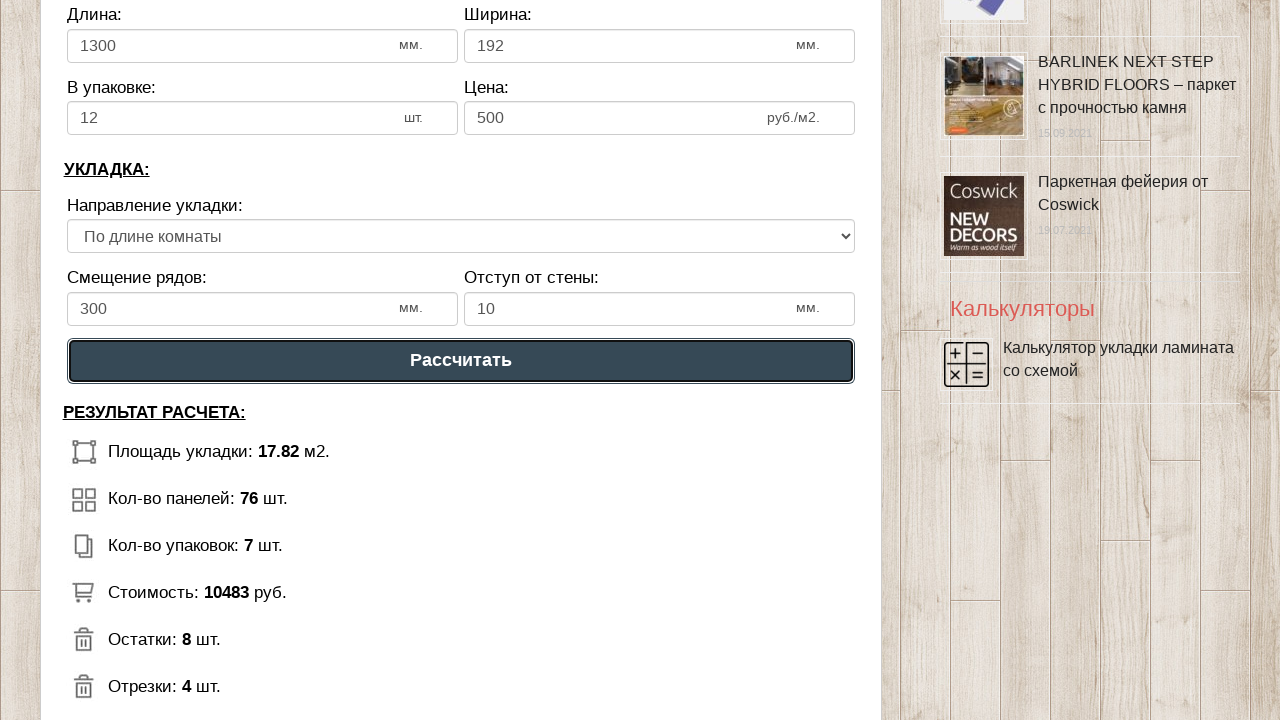

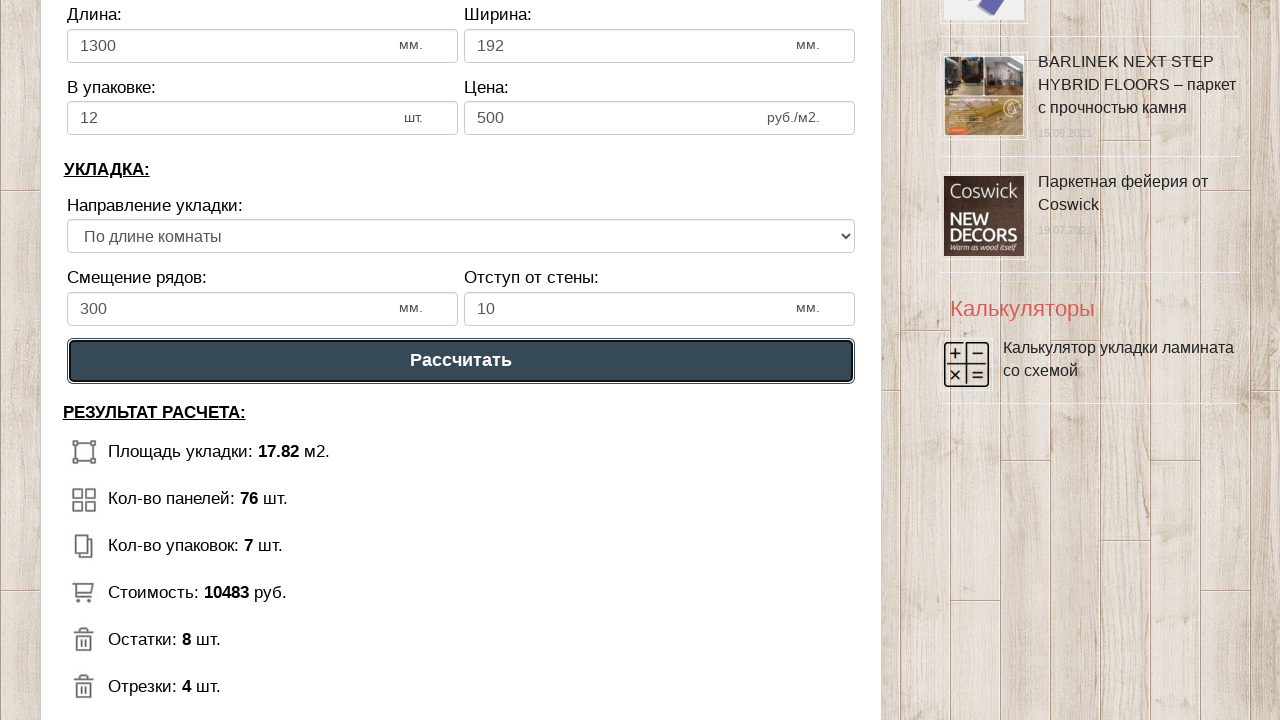